Tests hover functionality by navigating to a page with avatars, hovering over the first avatar, and verifying that a caption becomes visible after the hover action.

Starting URL: http://the-internet.herokuapp.com/hovers

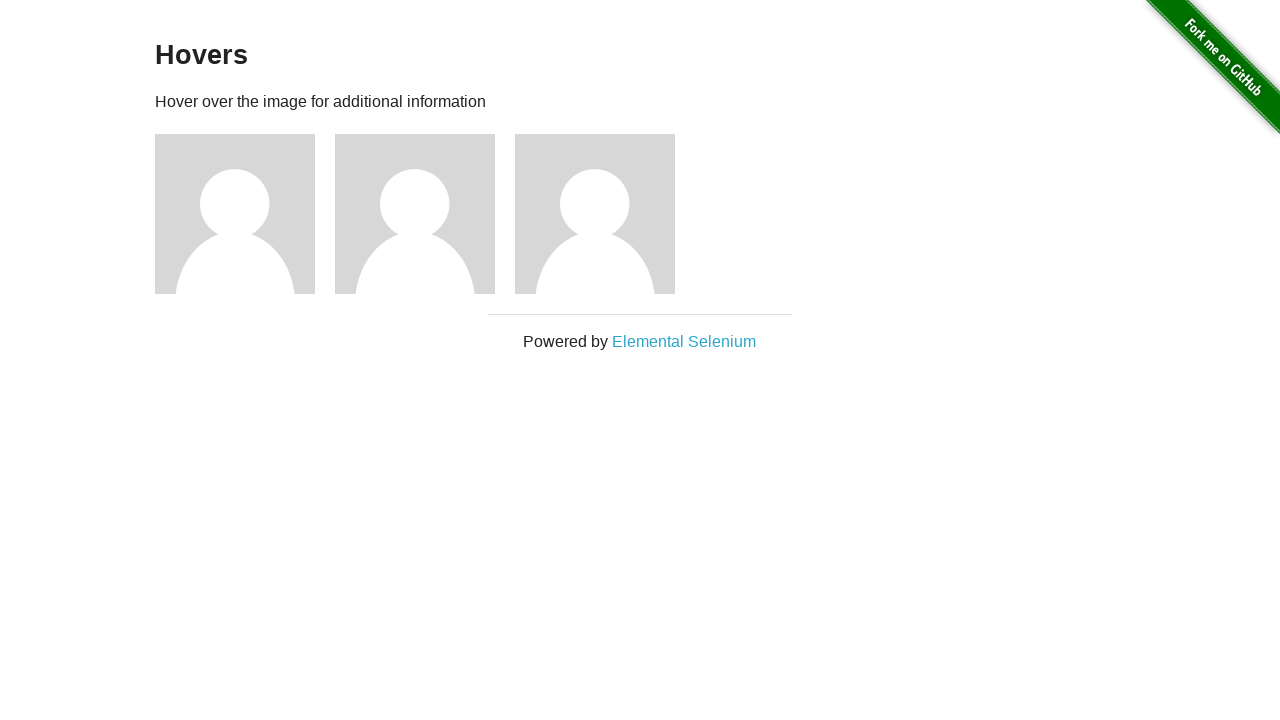

Navigated to hovers page
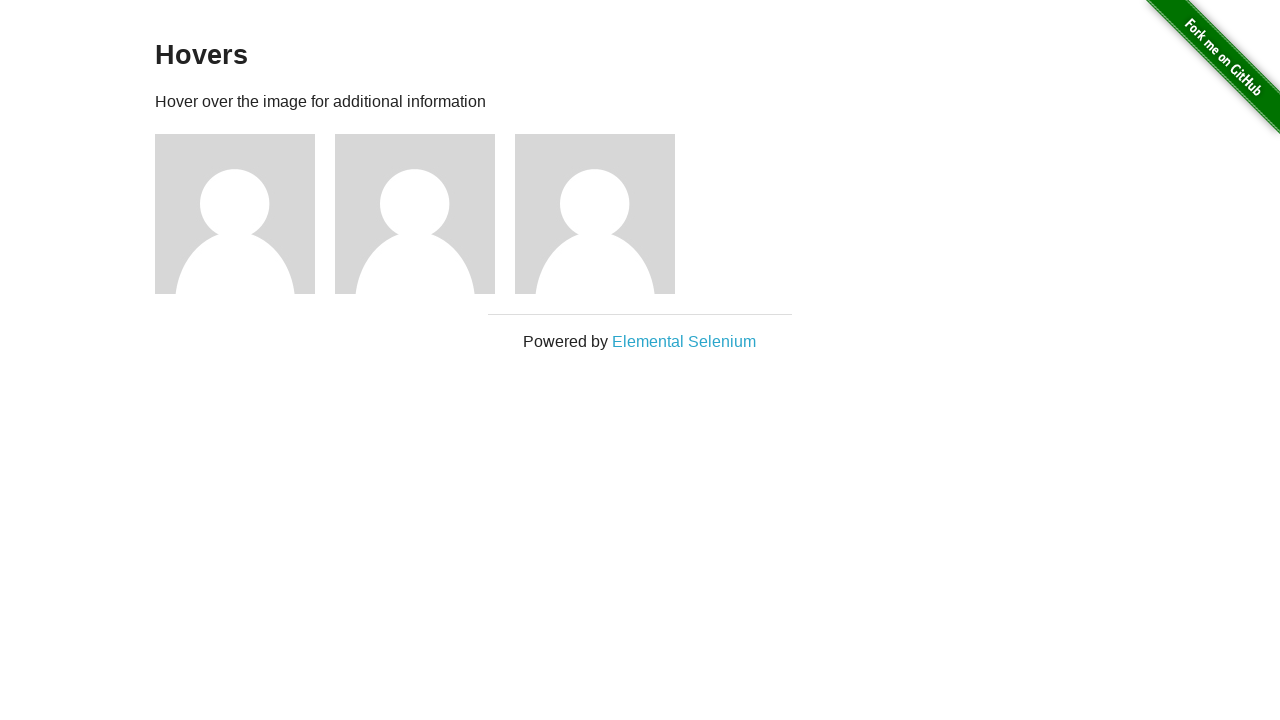

Located the first avatar figure element
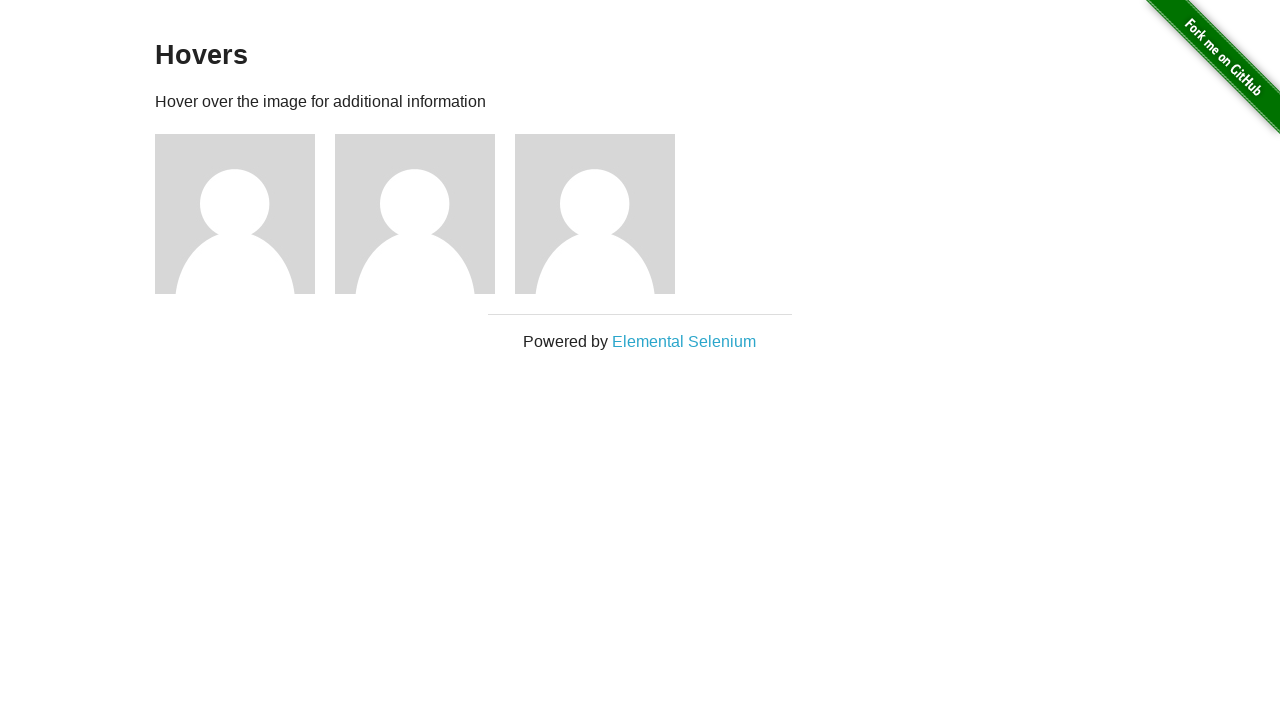

Hovered over the first avatar at (245, 214) on .figure >> nth=0
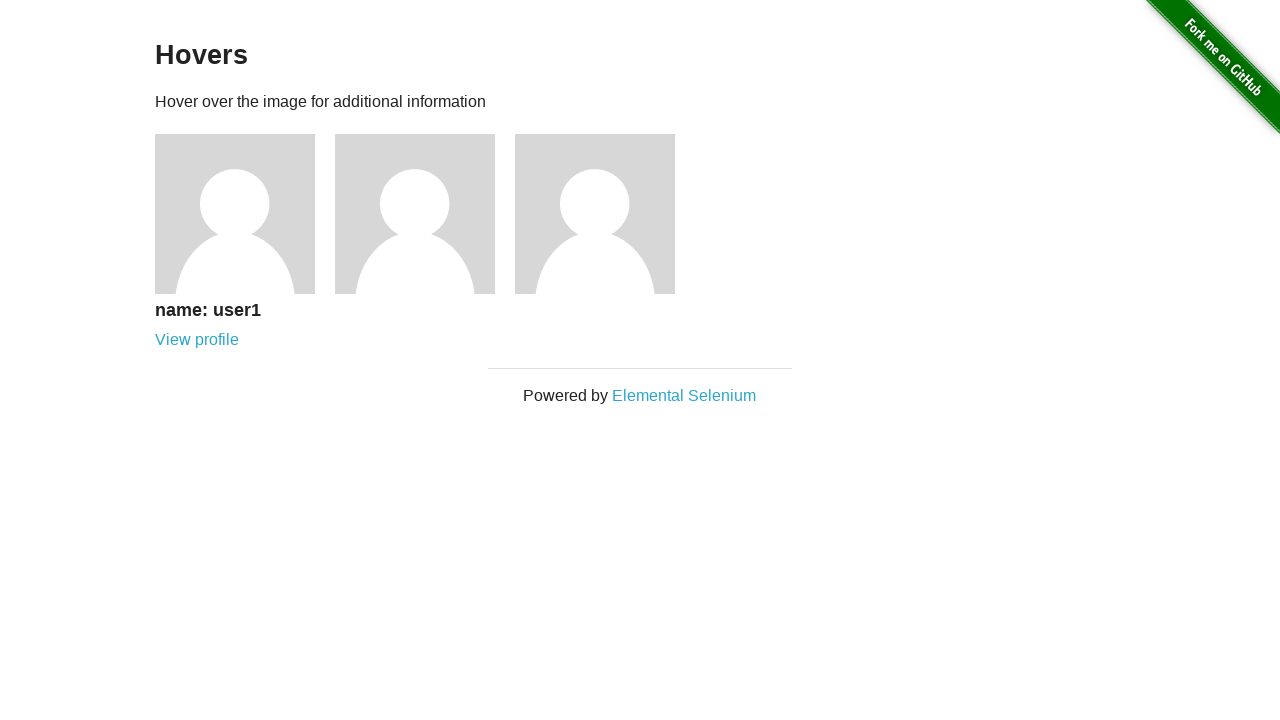

Located the caption element
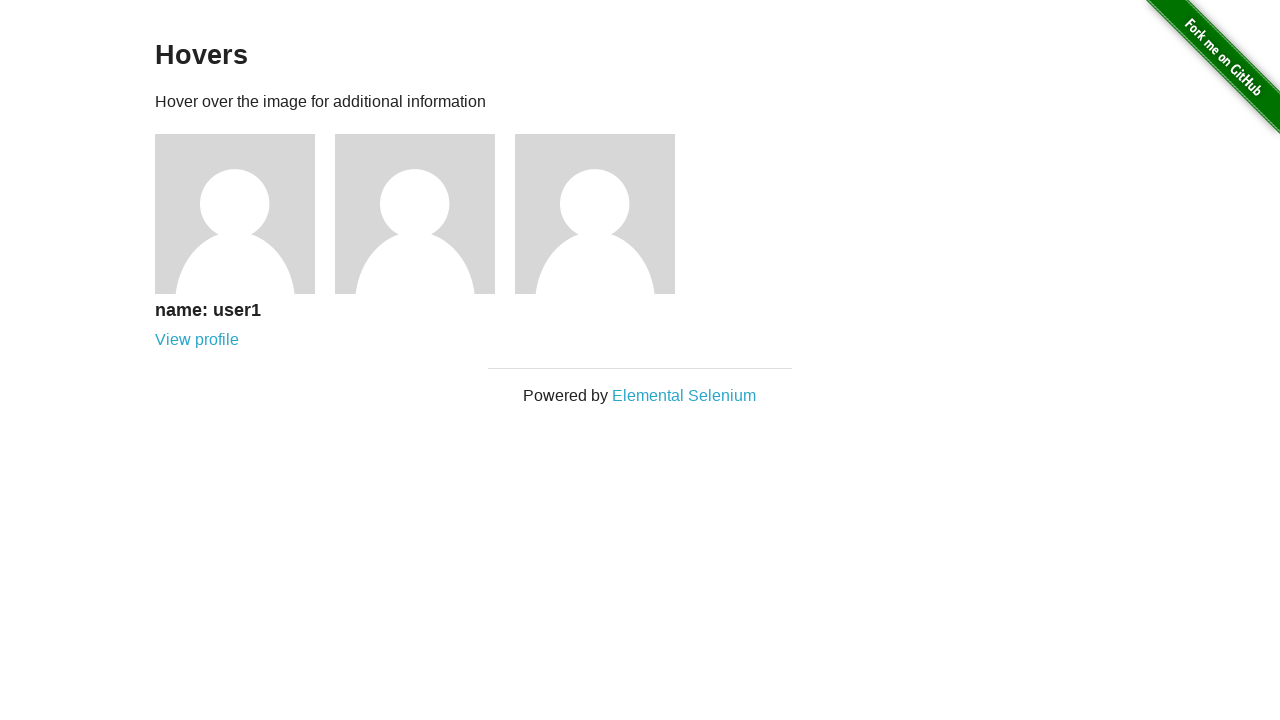

Verified that caption is visible after hover
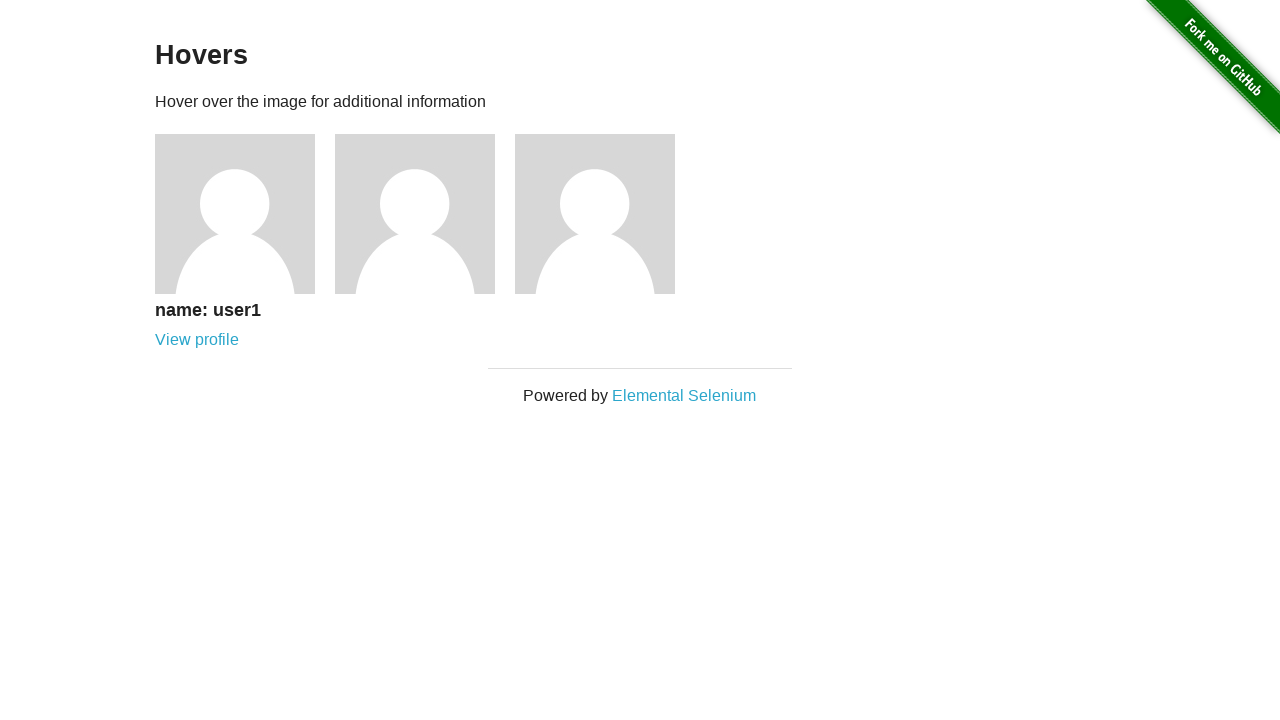

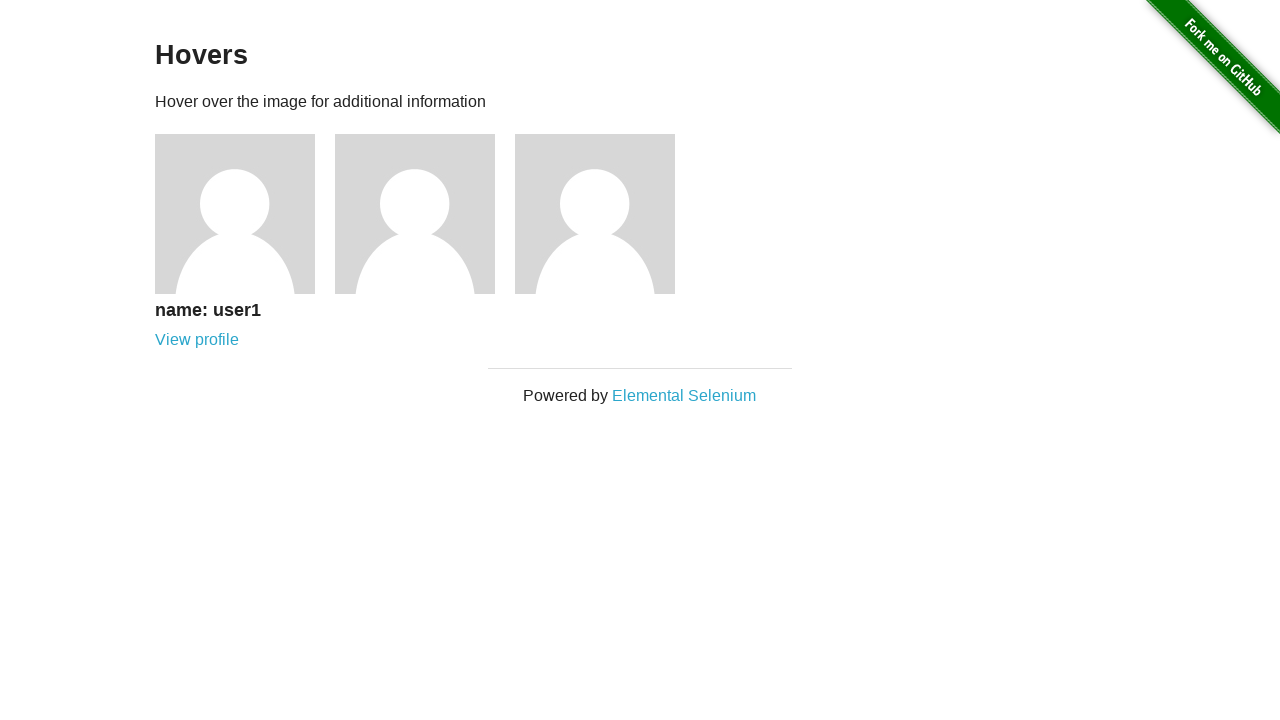